Tests the scooter ordering process by clicking the middle order button and filling the form with first dataset (Masha Petrova)

Starting URL: https://qa-scooter.praktikum-services.ru/

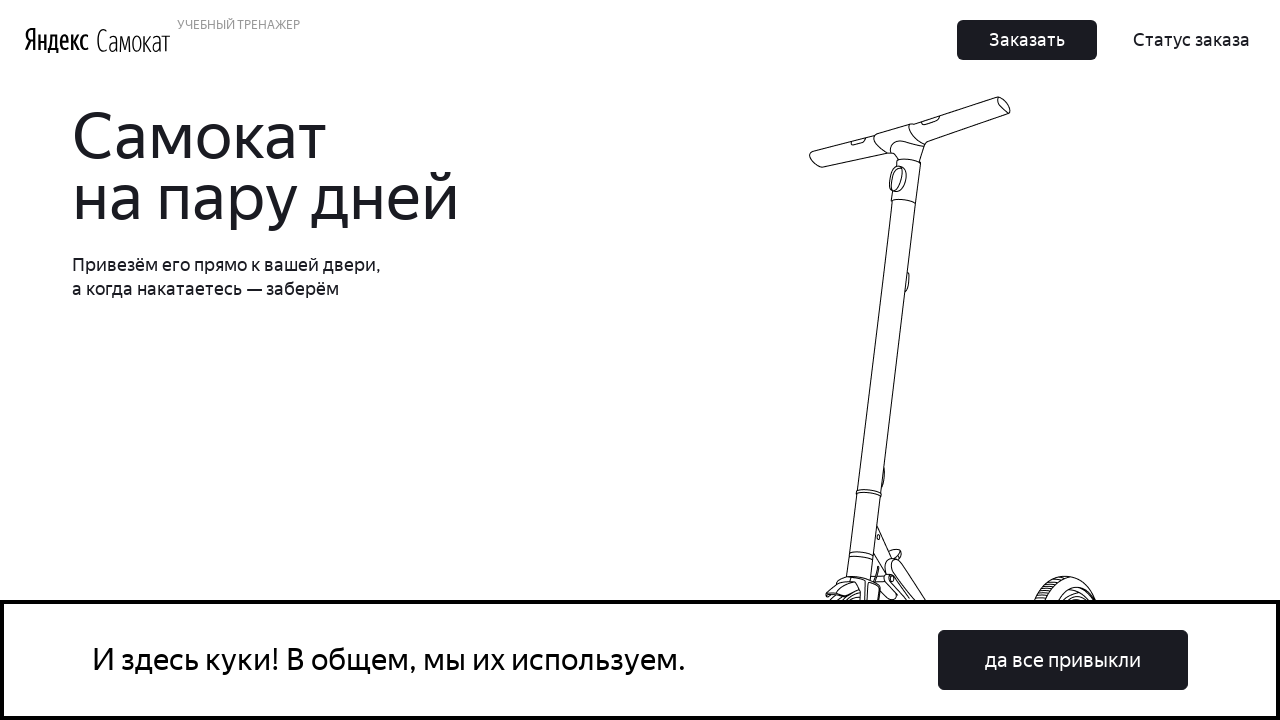

Middle order button became visible
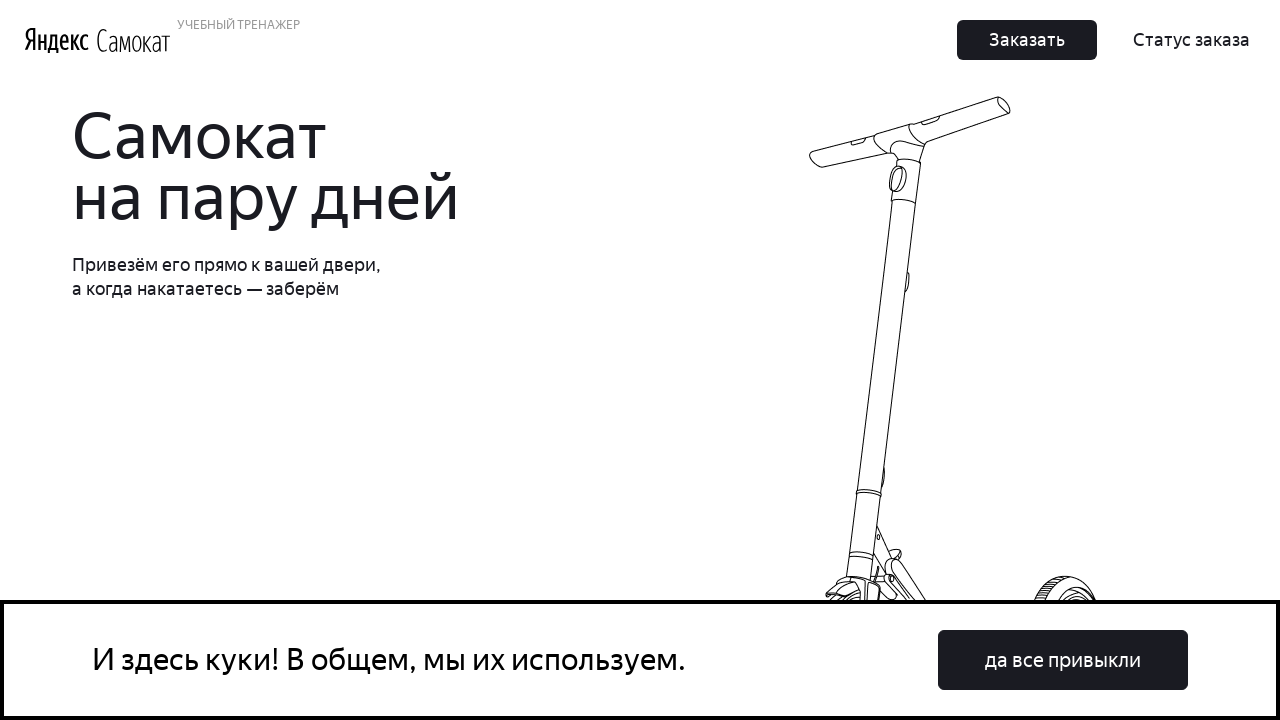

Scrolled to middle order button
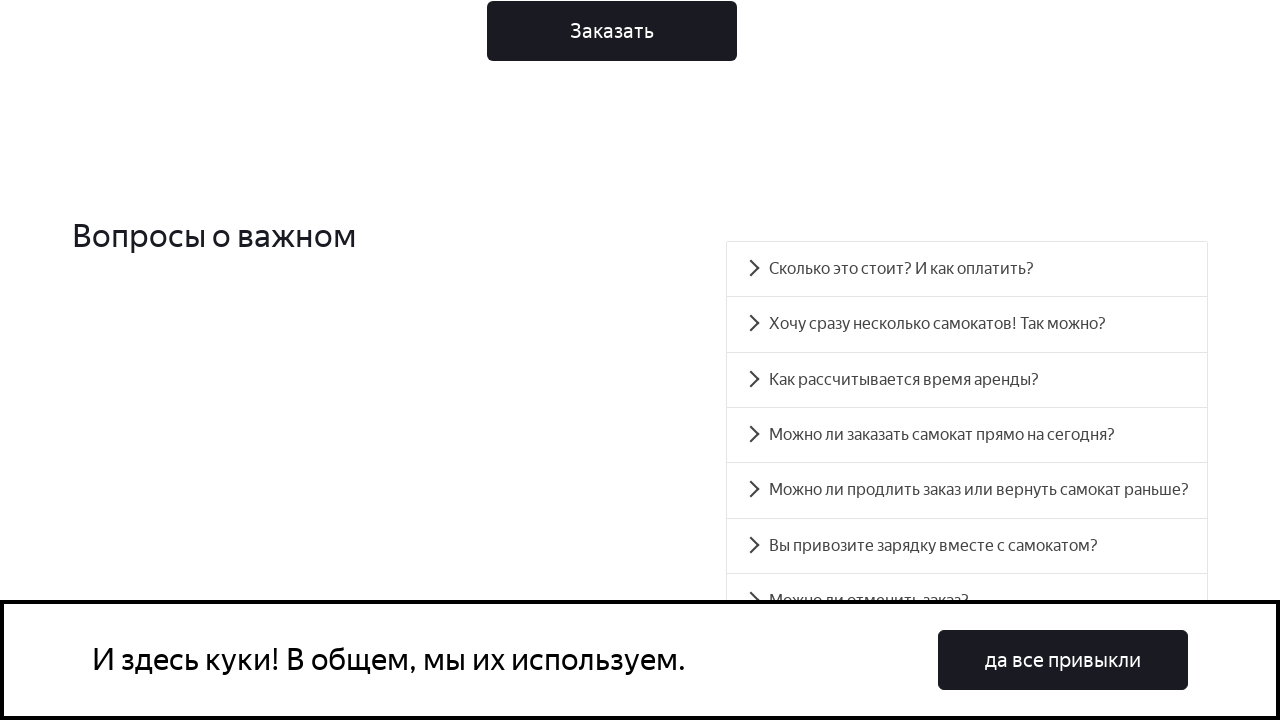

Clicked middle order button at (612, 31) on xpath=.//div[@class='Home_FinishButton__1_cWm']/button
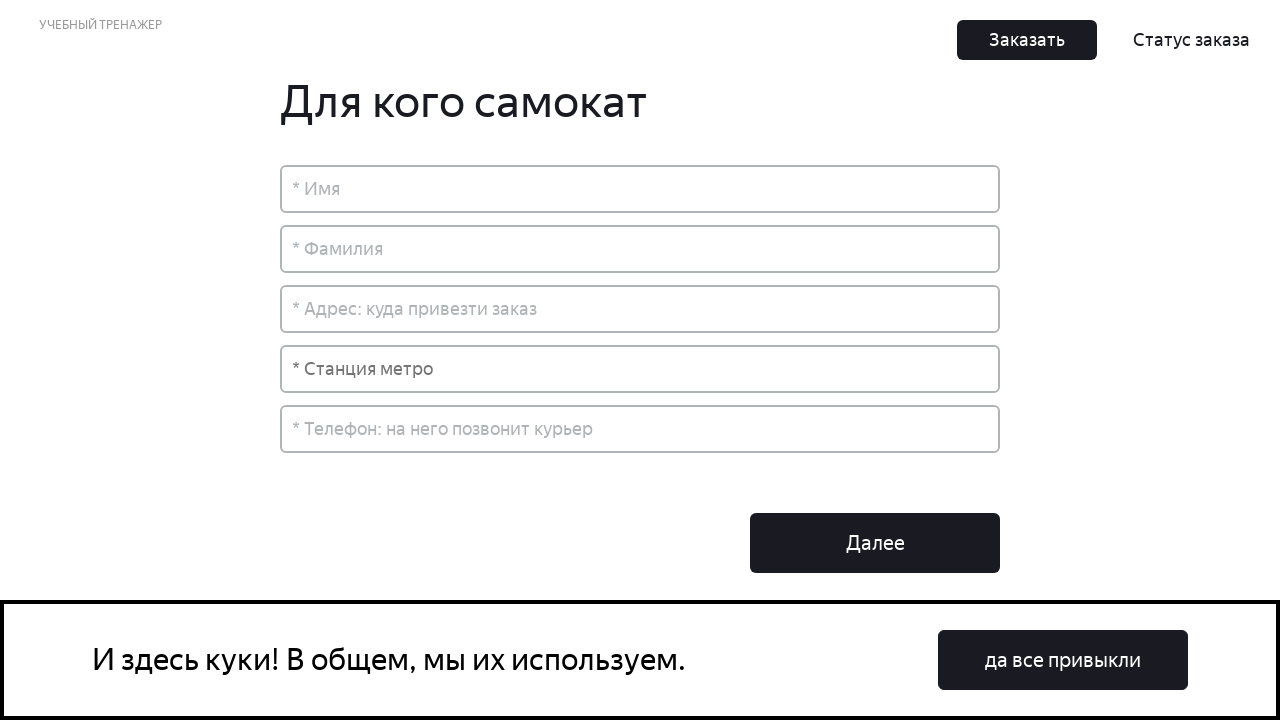

Order form loaded
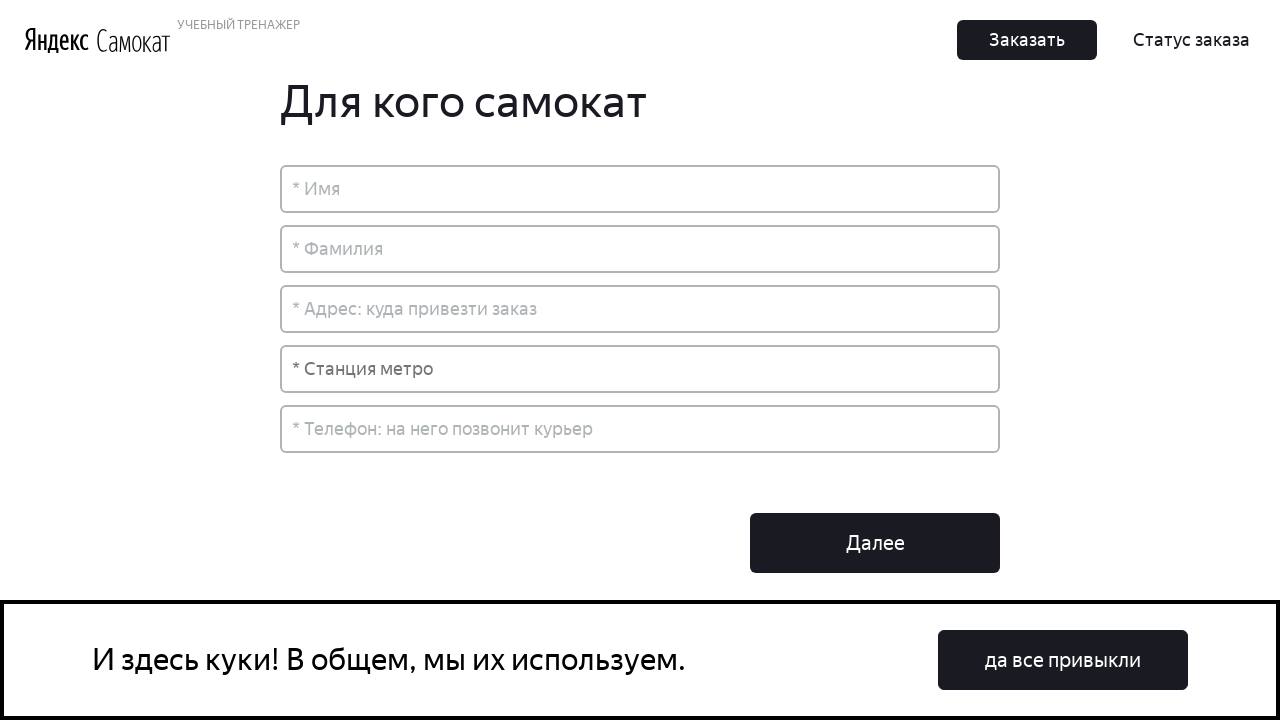

Filled first name field with 'Маша' on xpath=.//input[@placeholder='* Имя']
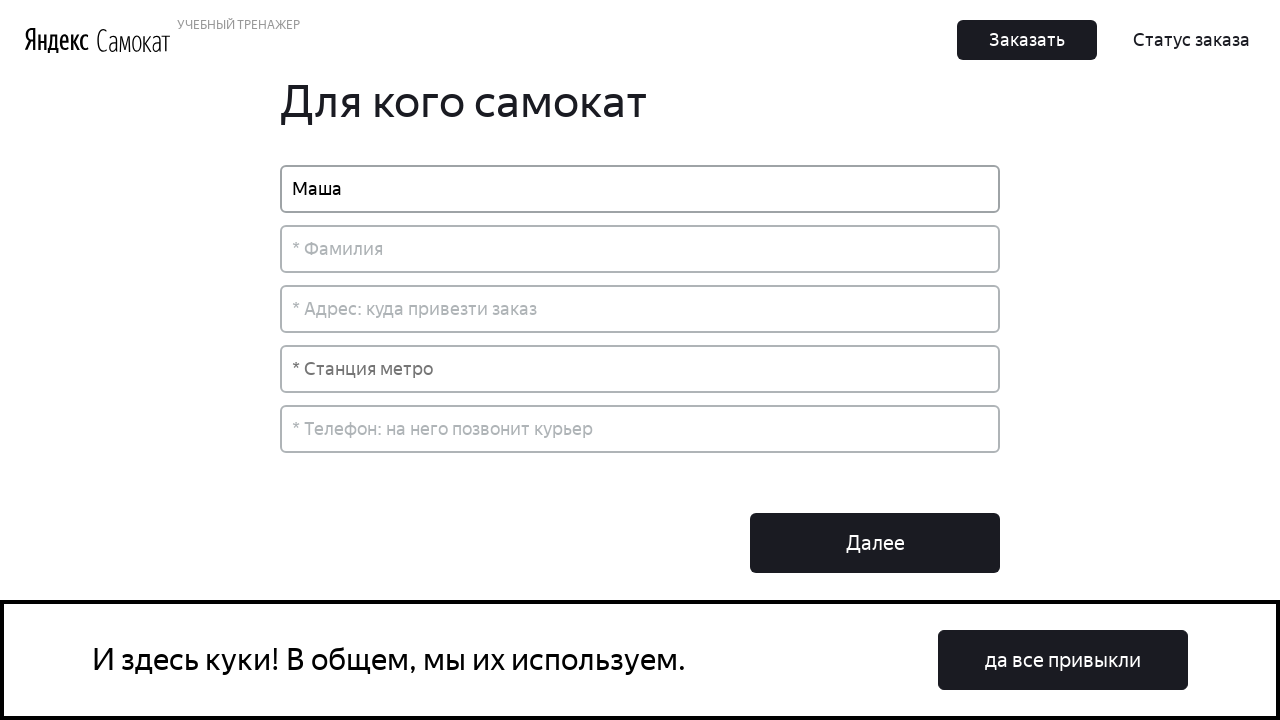

Filled last name field with 'Петрова' on xpath=.//input[@placeholder='* Фамилия']
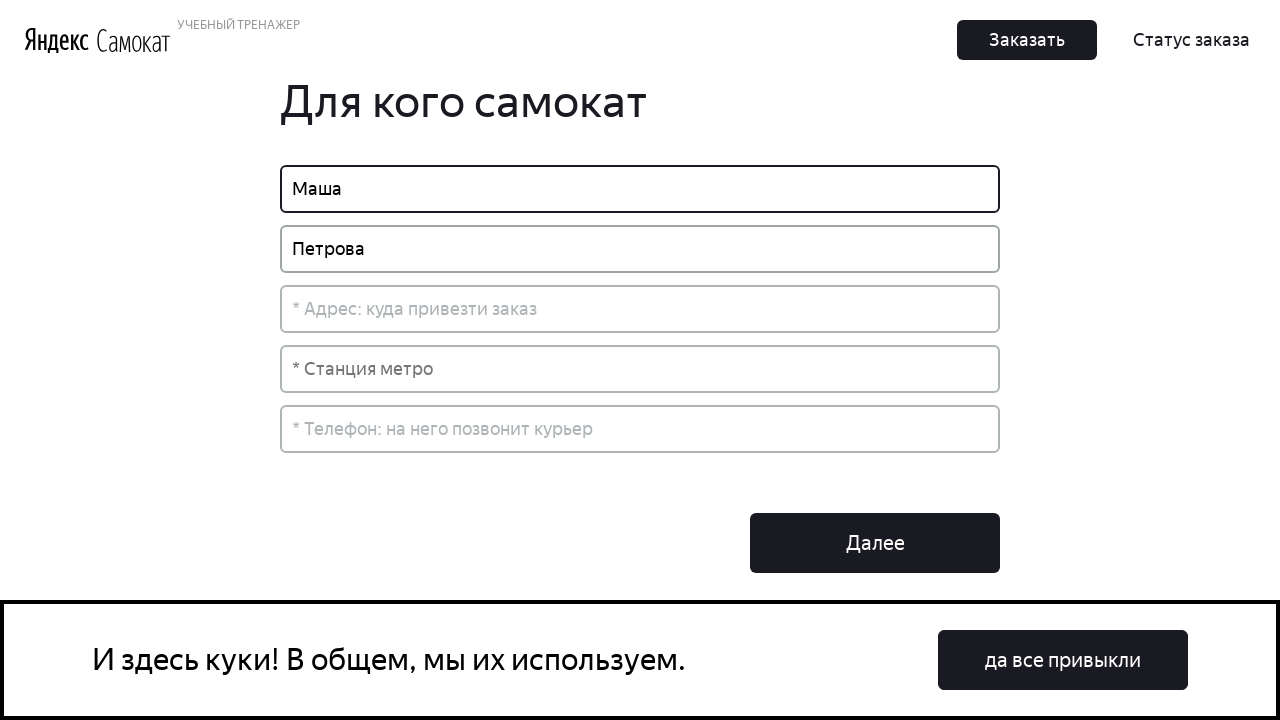

Filled address field with 'ул. Правды, д.4' on xpath=.//input[@placeholder='* Адрес: куда привезти заказ']
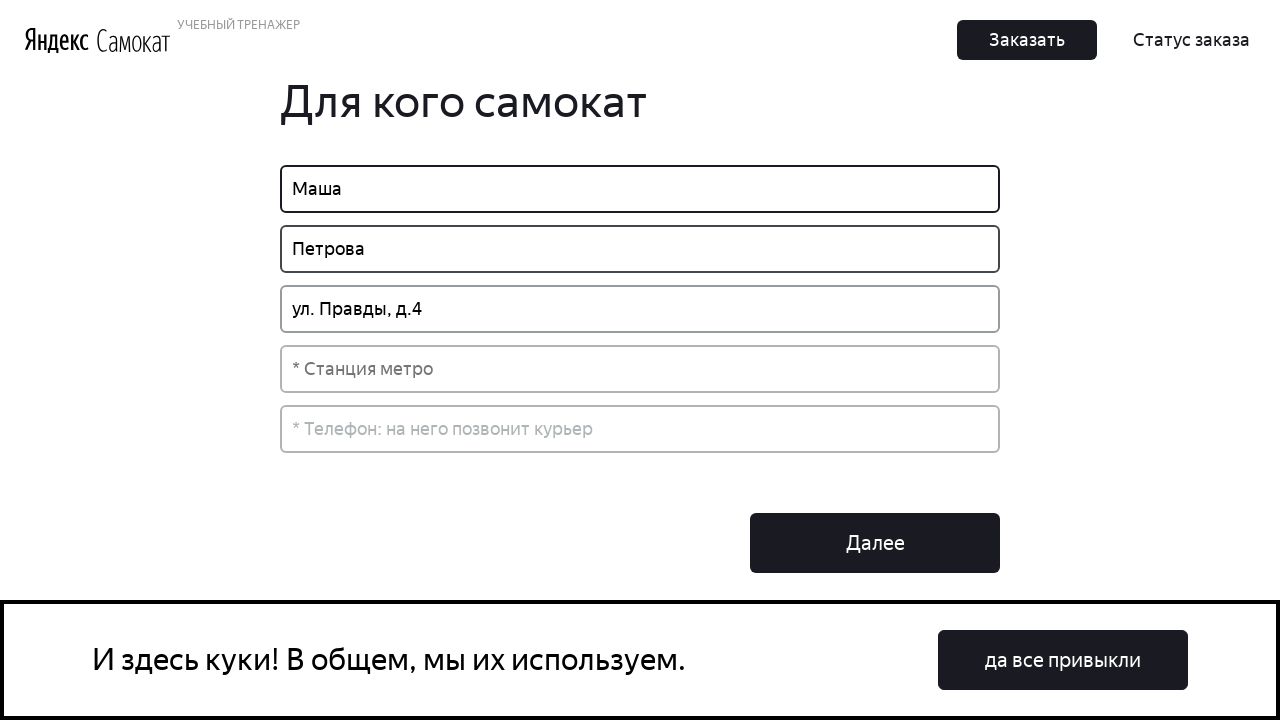

Clicked metro station input field at (640, 369) on xpath=.//input[@placeholder='* Станция метро']
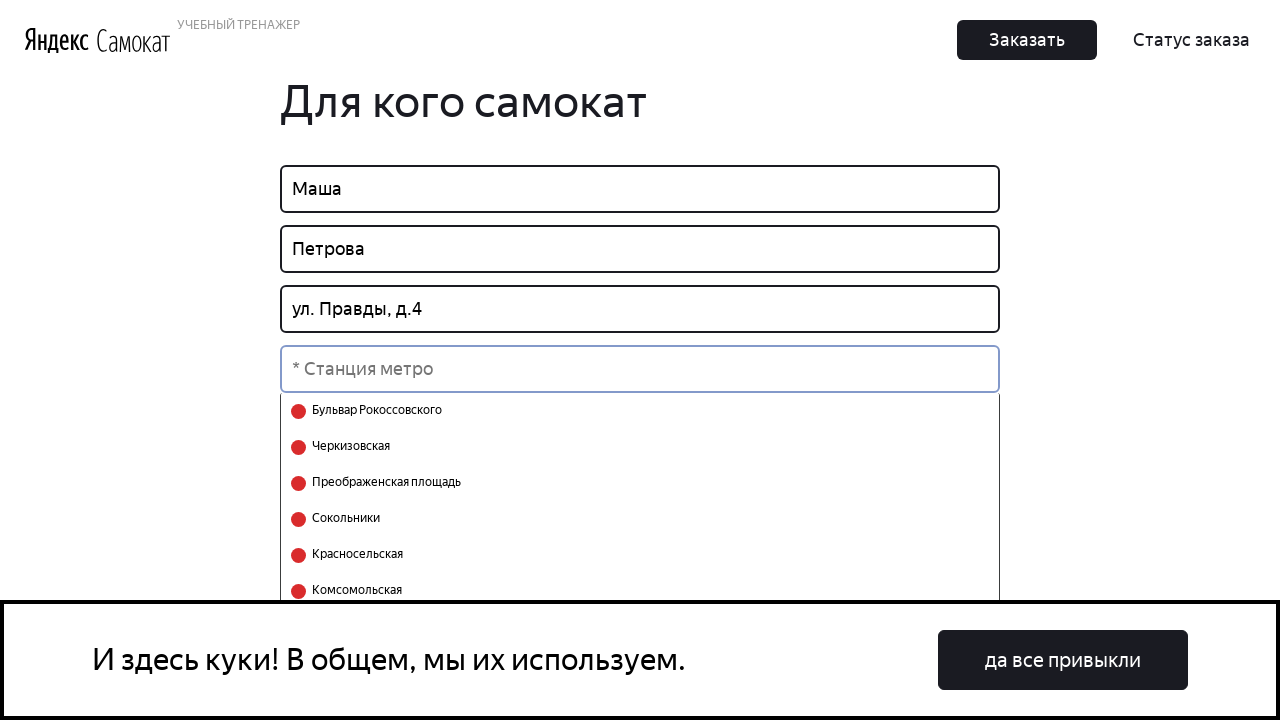

Filled metro station with 'Белорусская' on xpath=.//input[@placeholder='* Станция метро']
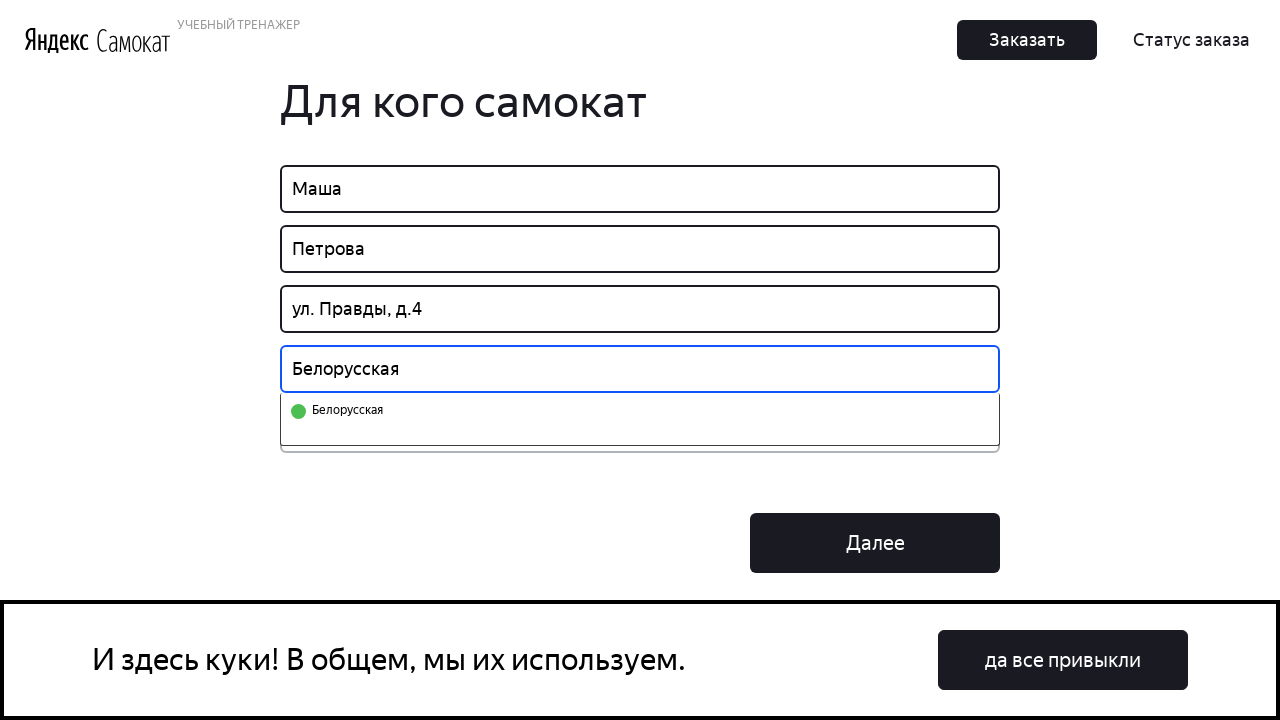

Selected metro station from dropdown at (640, 411) on xpath=.//button[@value='29']
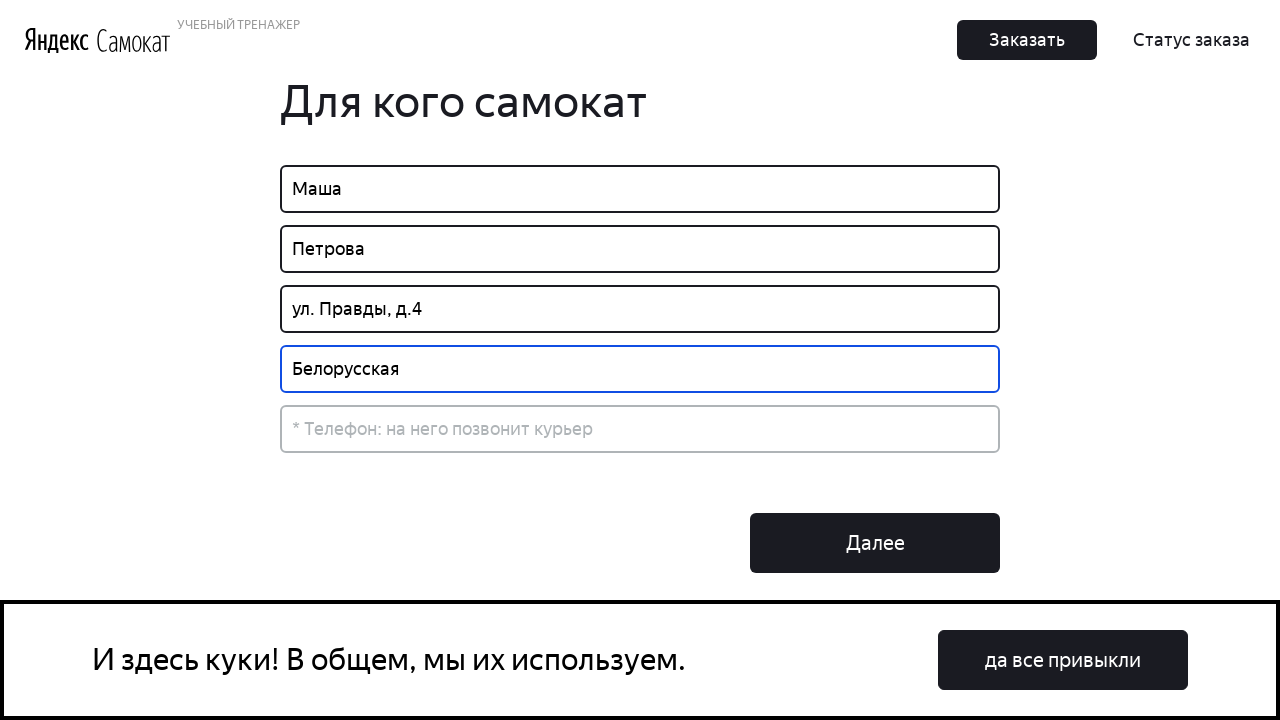

Filled phone number field with '+79809112222' on xpath=.//input[@placeholder='* Телефон: на него позвонит курьер']
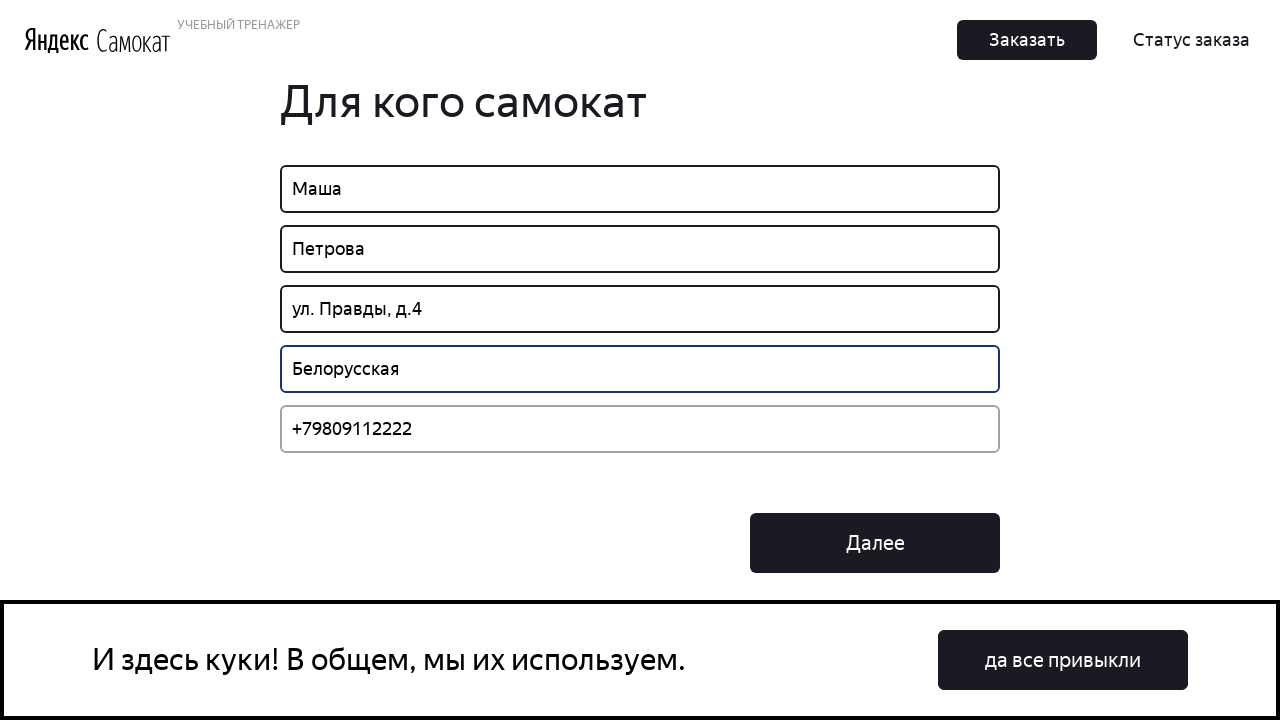

Clicked Next button to proceed to rental details at (875, 543) on xpath=.//button[@class='Button_Button__ra12g Button_Middle__1CSJM']
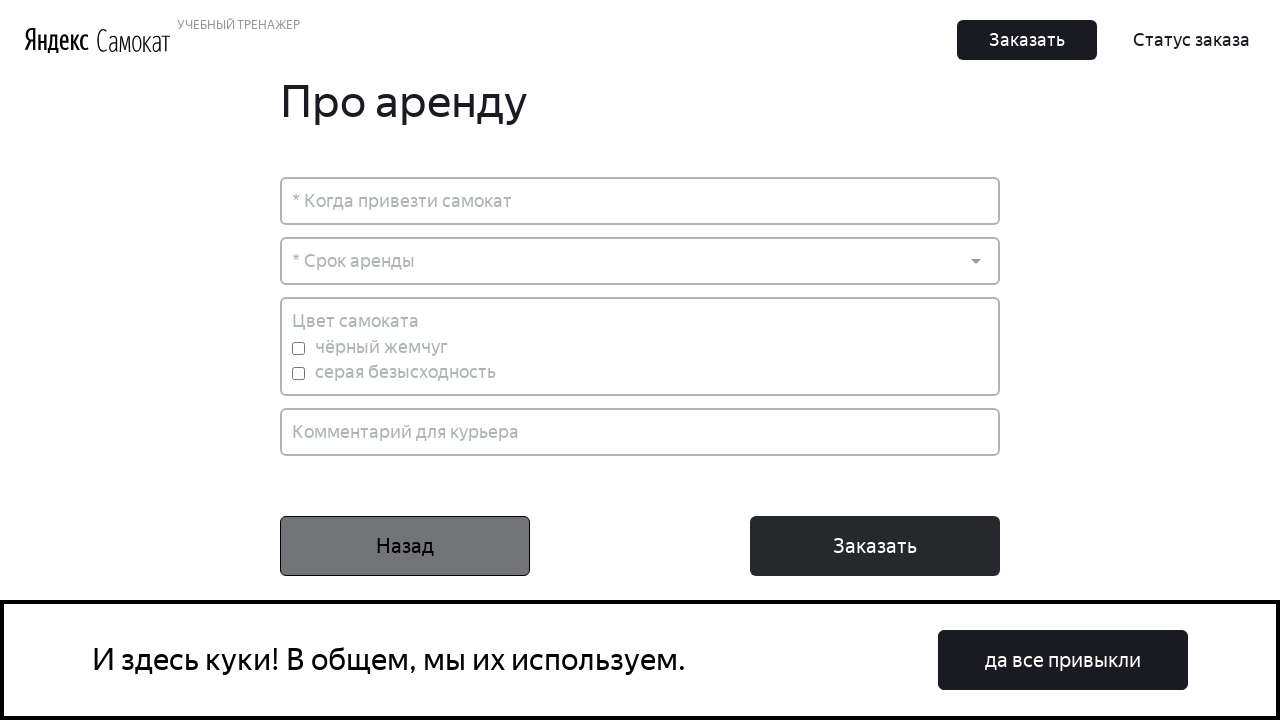

Rental details form loaded
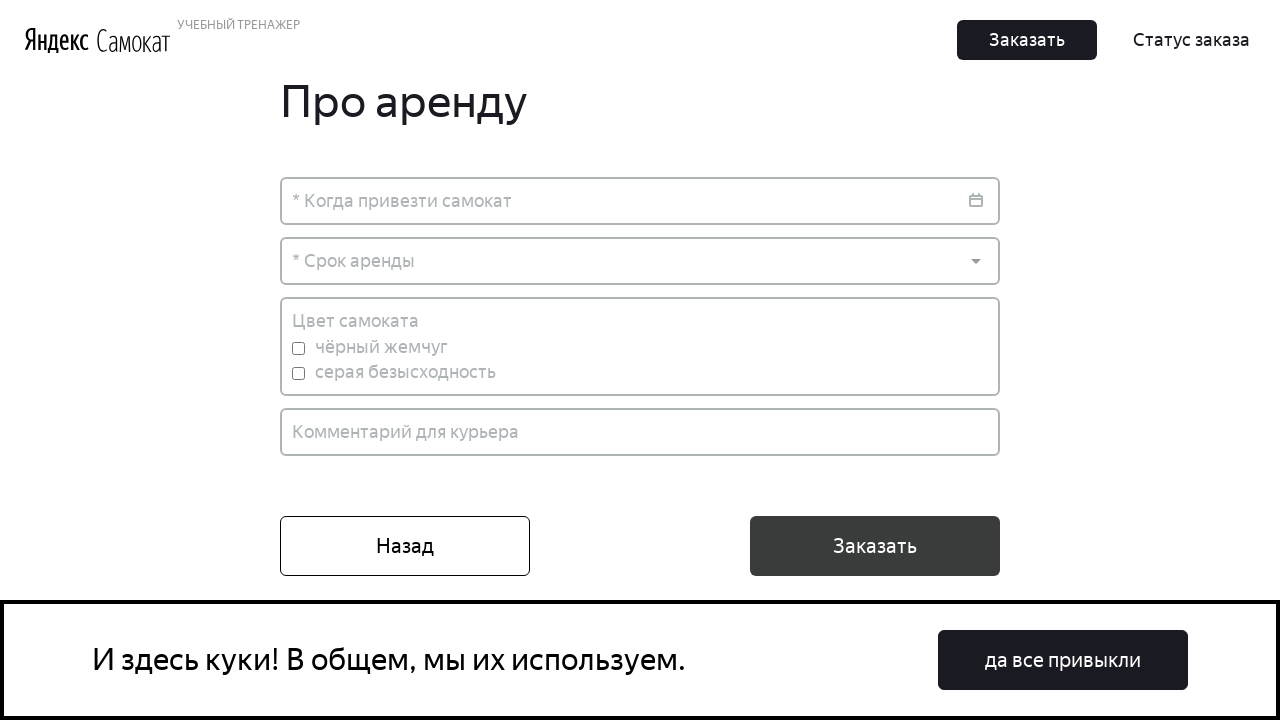

Clicked rental date input field at (640, 201) on xpath=.//input[@placeholder='* Когда привезти самокат']
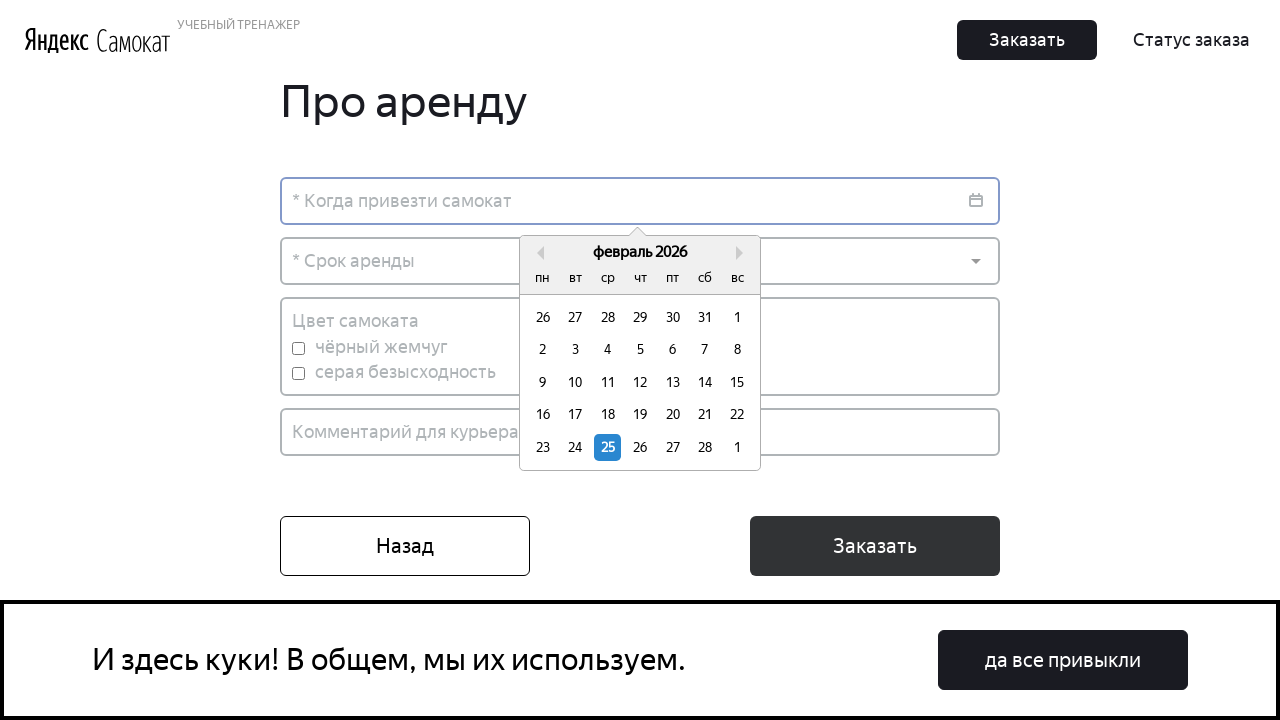

Date picker calendar appeared
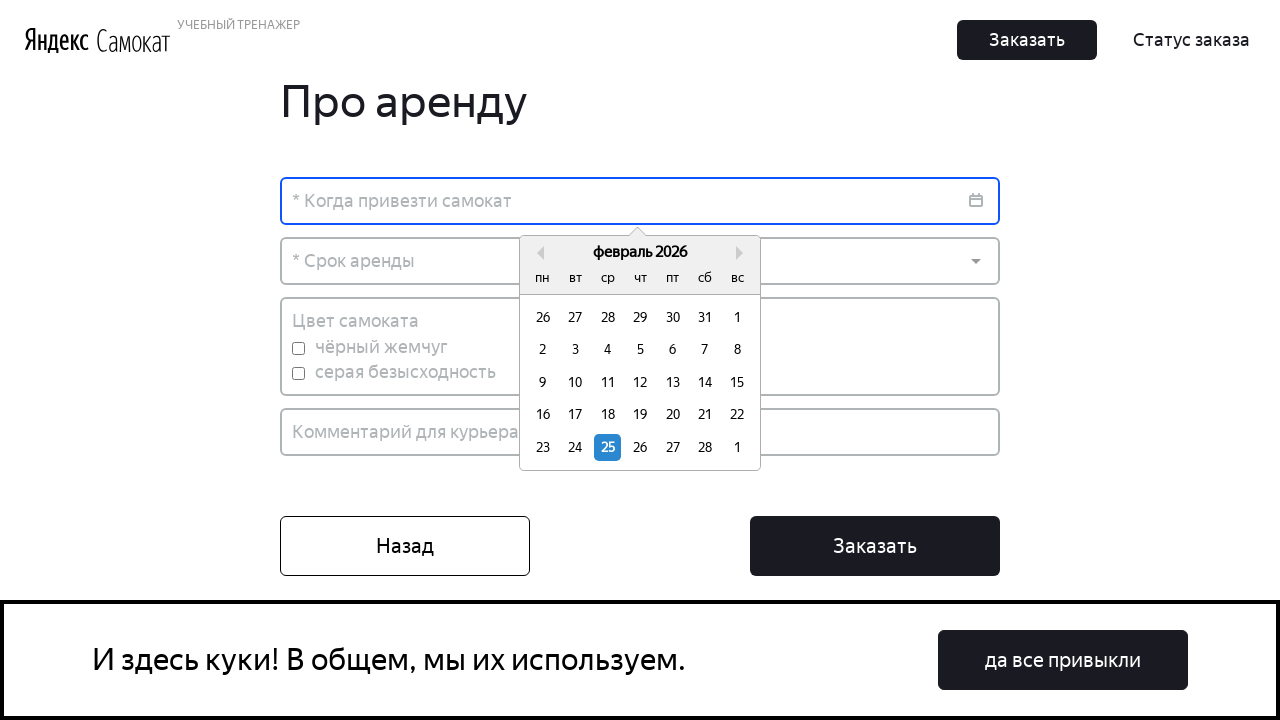

Selected rental date from calendar at (543, 415) on xpath=.//div[@class='react-datepicker__day react-datepicker__day--016']
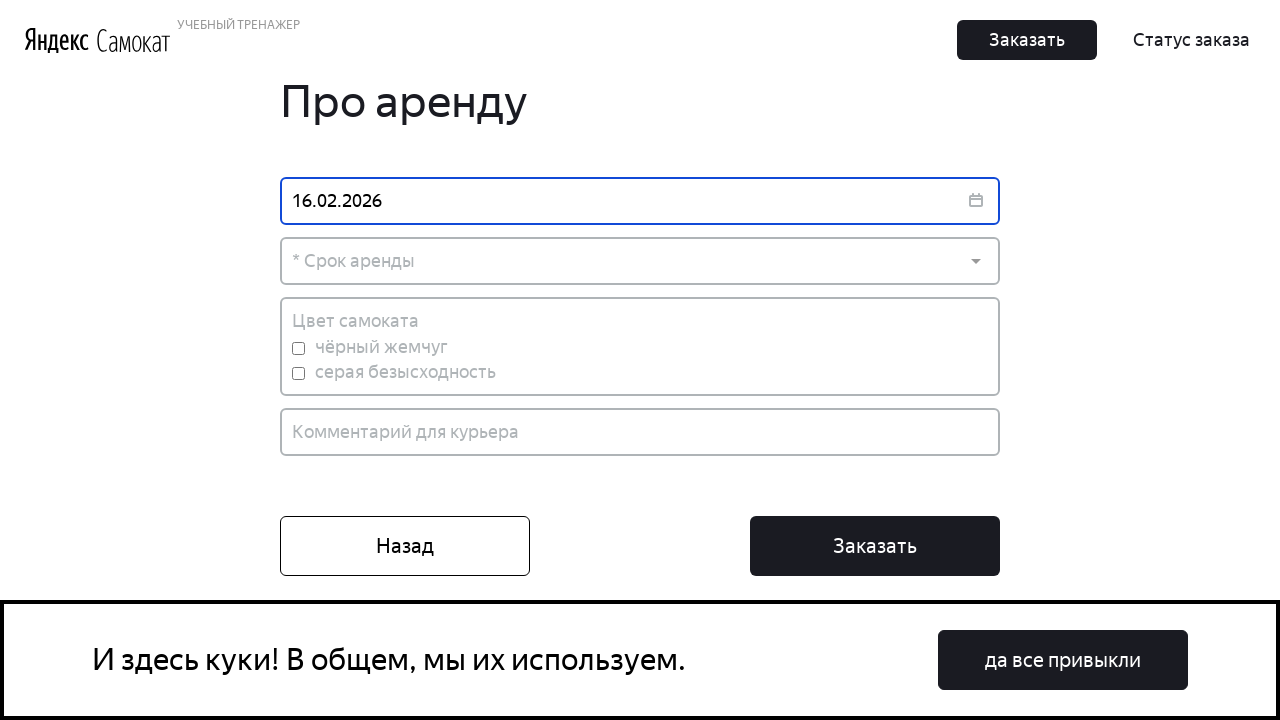

Clicked rental period dropdown at (640, 261) on .Dropdown-placeholder
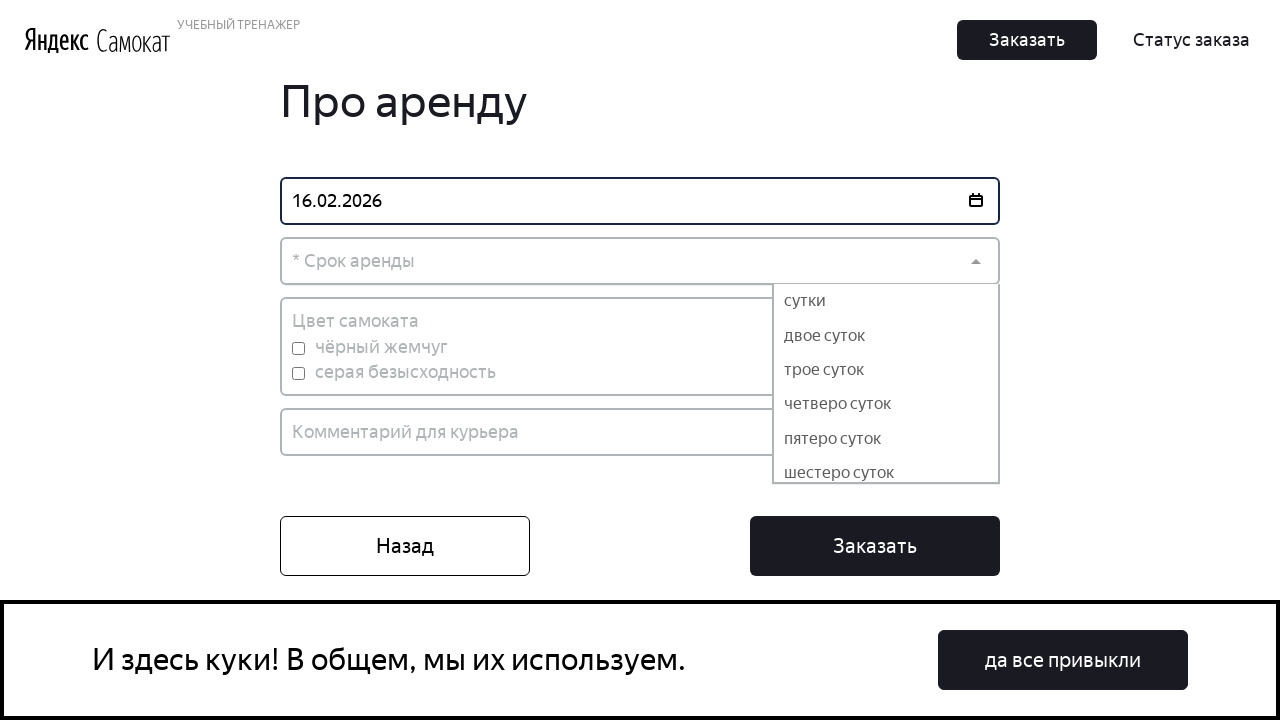

Selected first rental period option at (886, 301) on xpath=.//div[@class='Dropdown-option'][1]
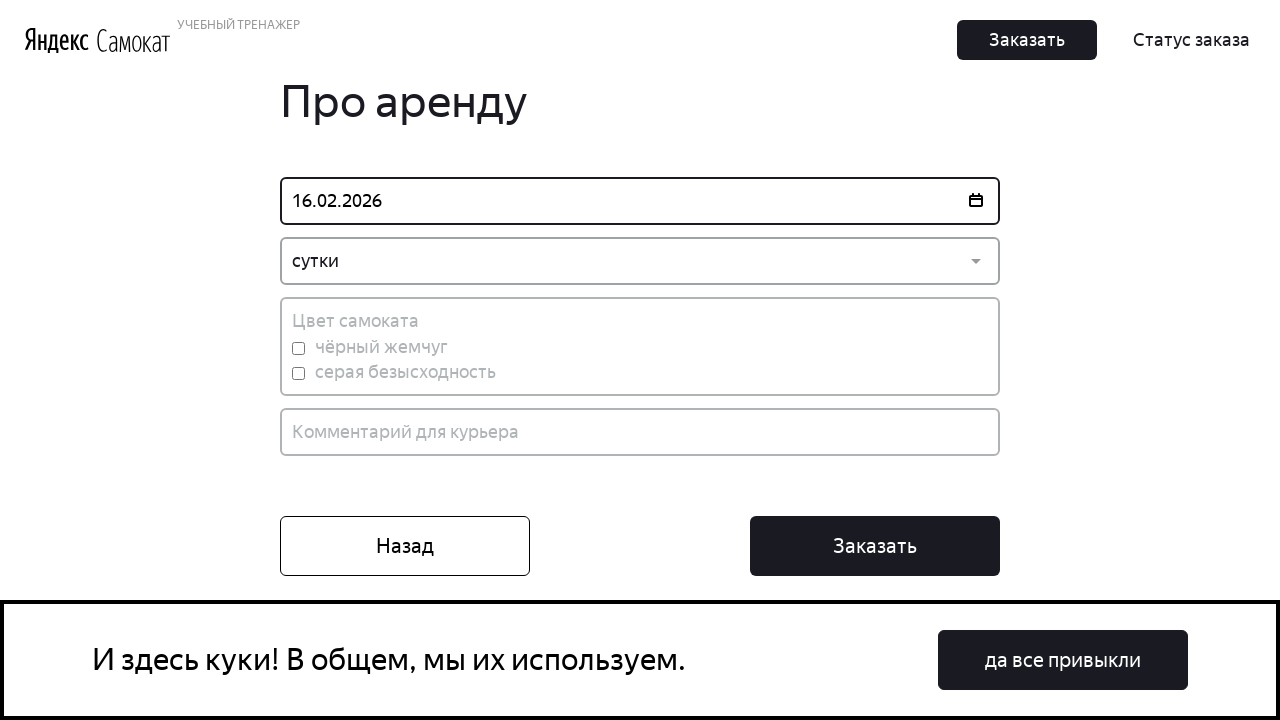

Selected black scooter color at (298, 348) on xpath=.//input[@id='black']
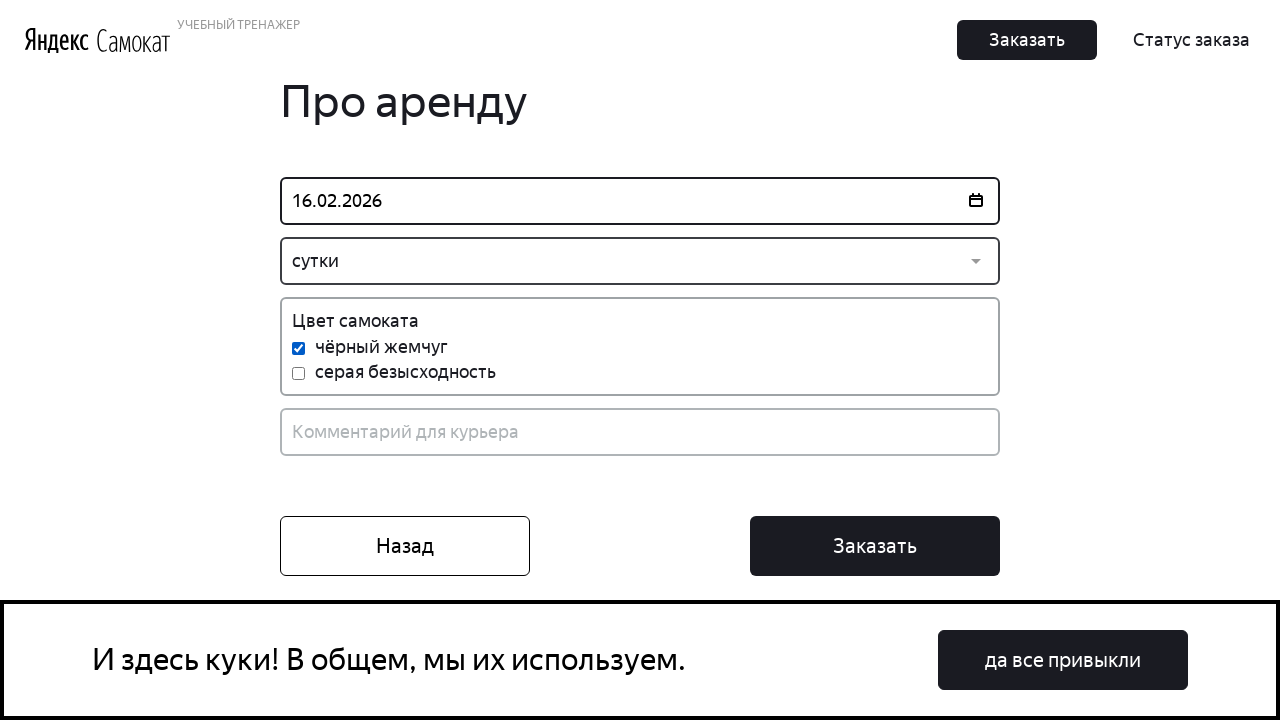

Added comment for courier: 'Не звонить!' on xpath=.//input[@placeholder='Комментарий для курьера']
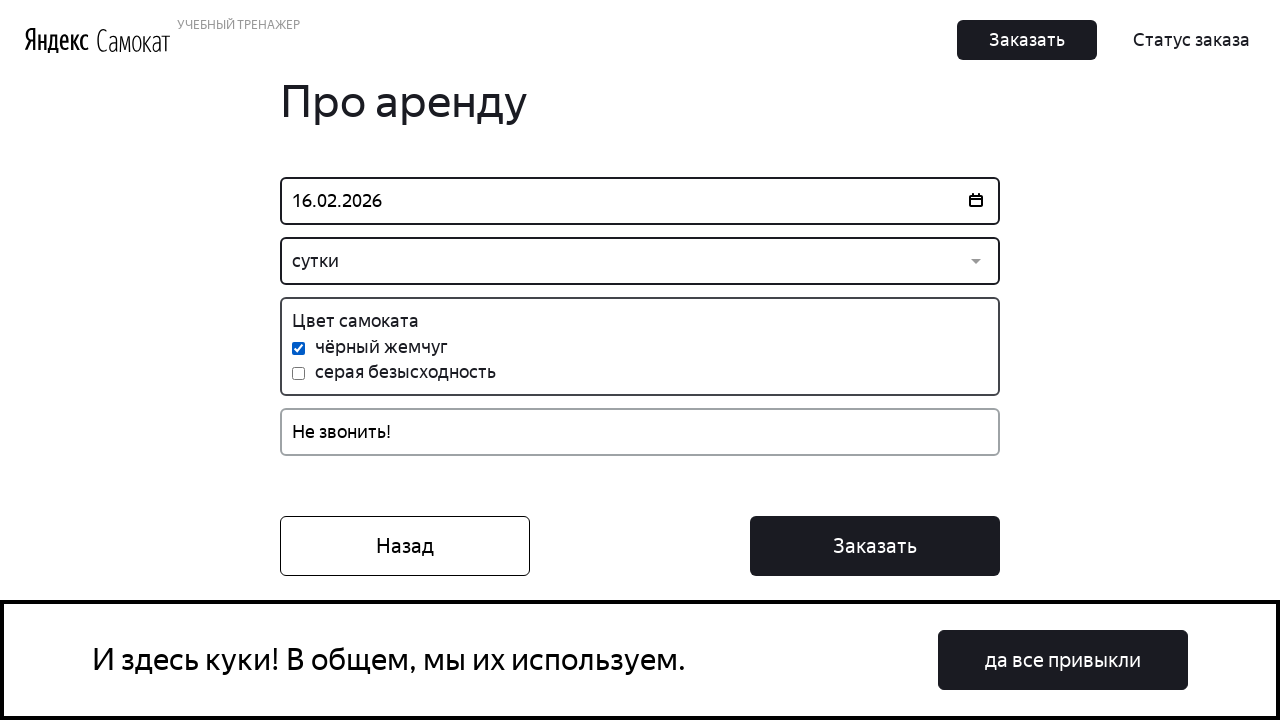

Clicked Order button to place the order at (875, 546) on xpath=.//button[@class='Button_Button__ra12g Button_Middle__1CSJM']
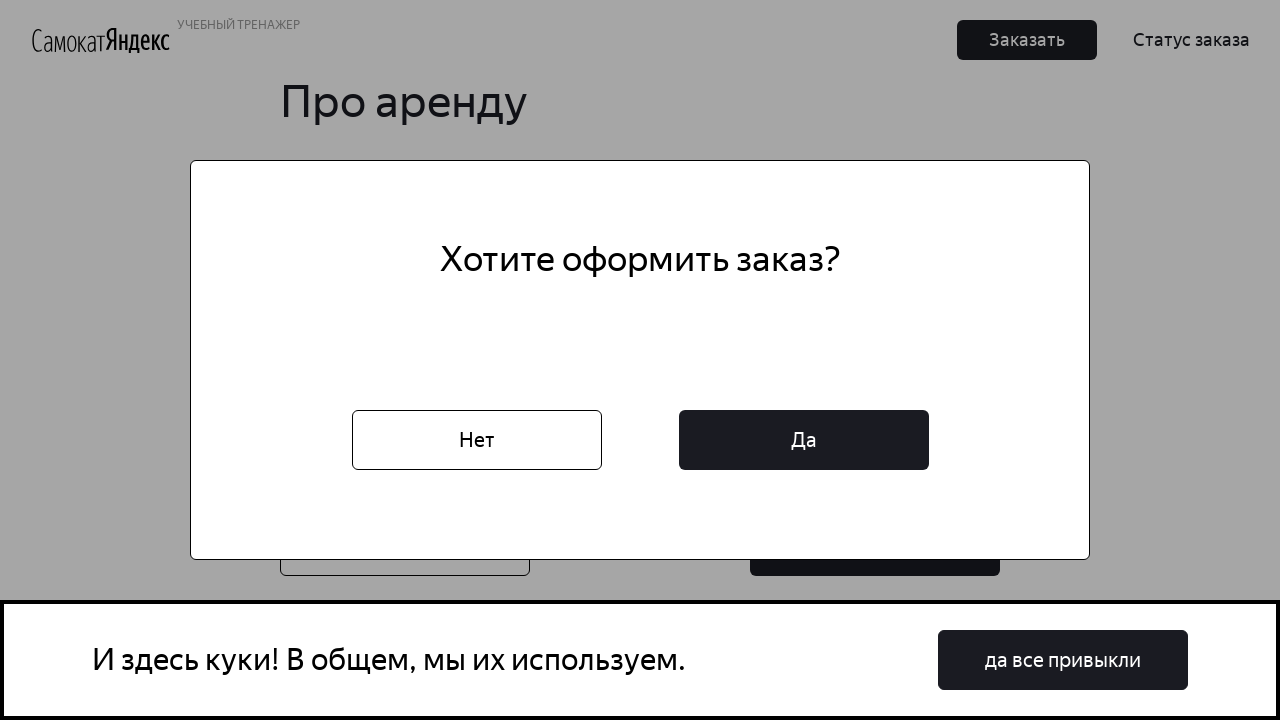

Order confirmation dialog appeared
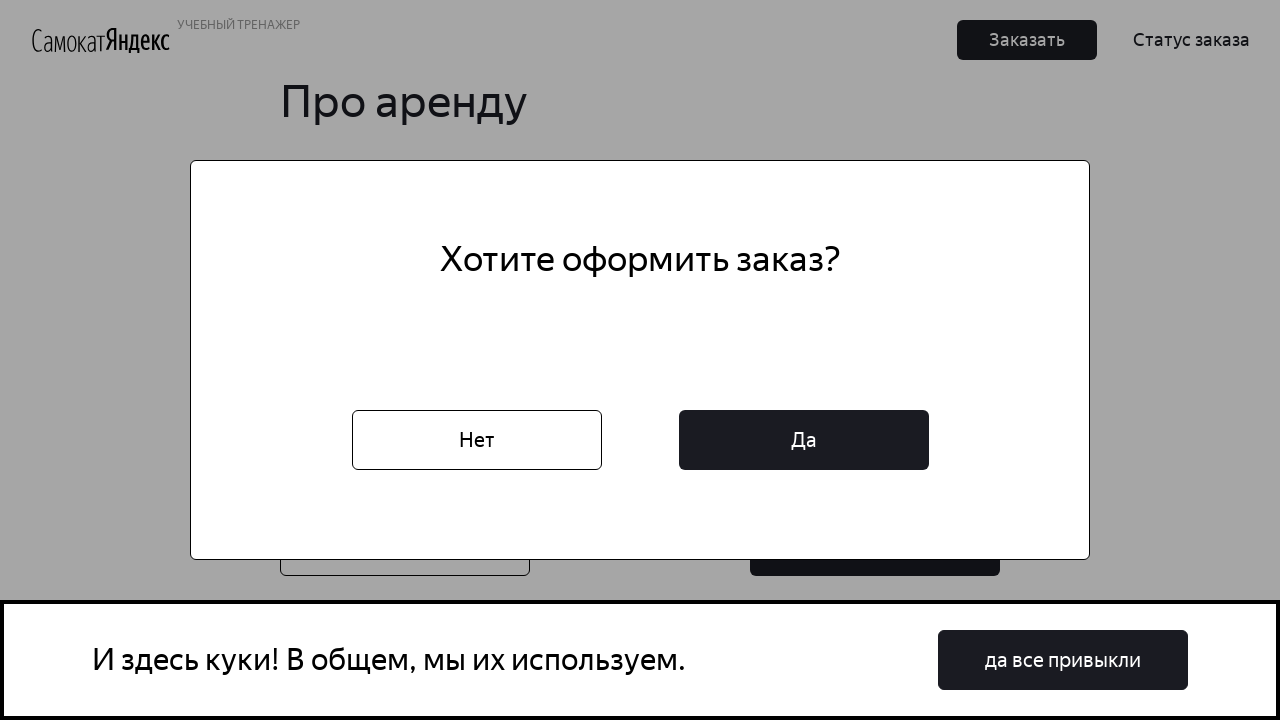

Clicked confirm button to finalize the order at (804, 440) on xpath=.//div[@class='Order_Modal__YZ-d3']//button[2]
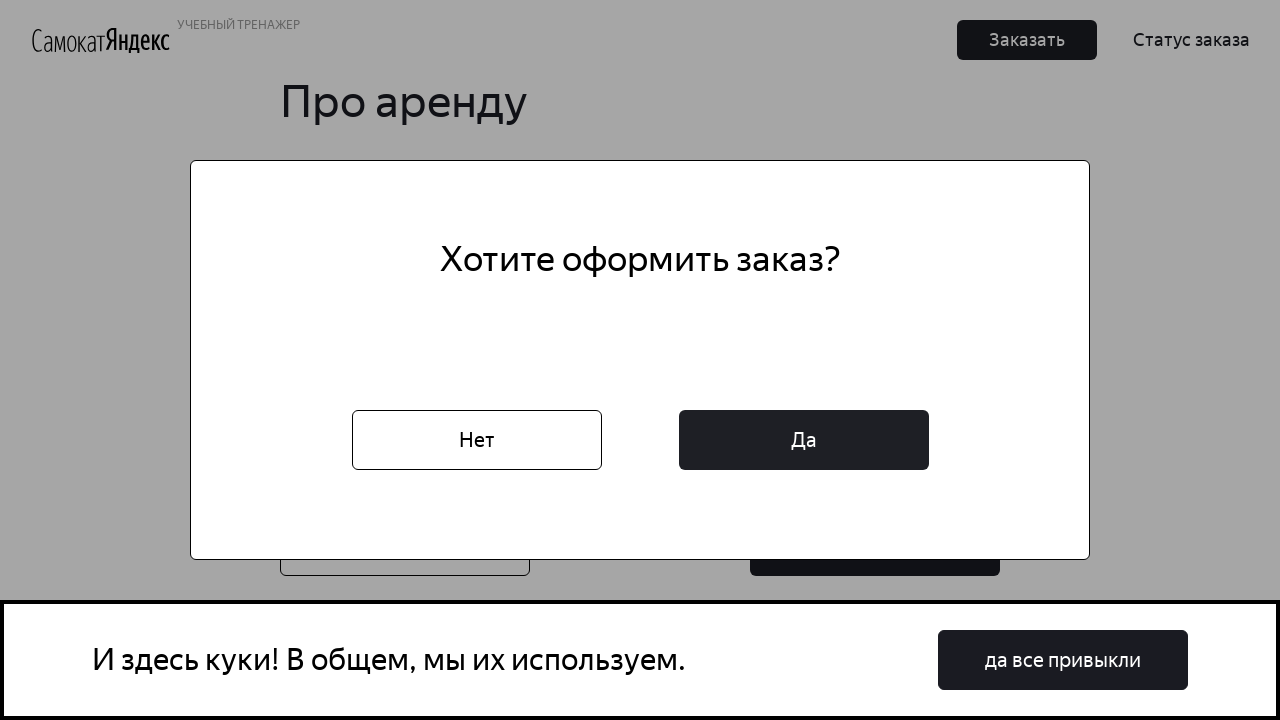

Order successfully placed - success message displayed
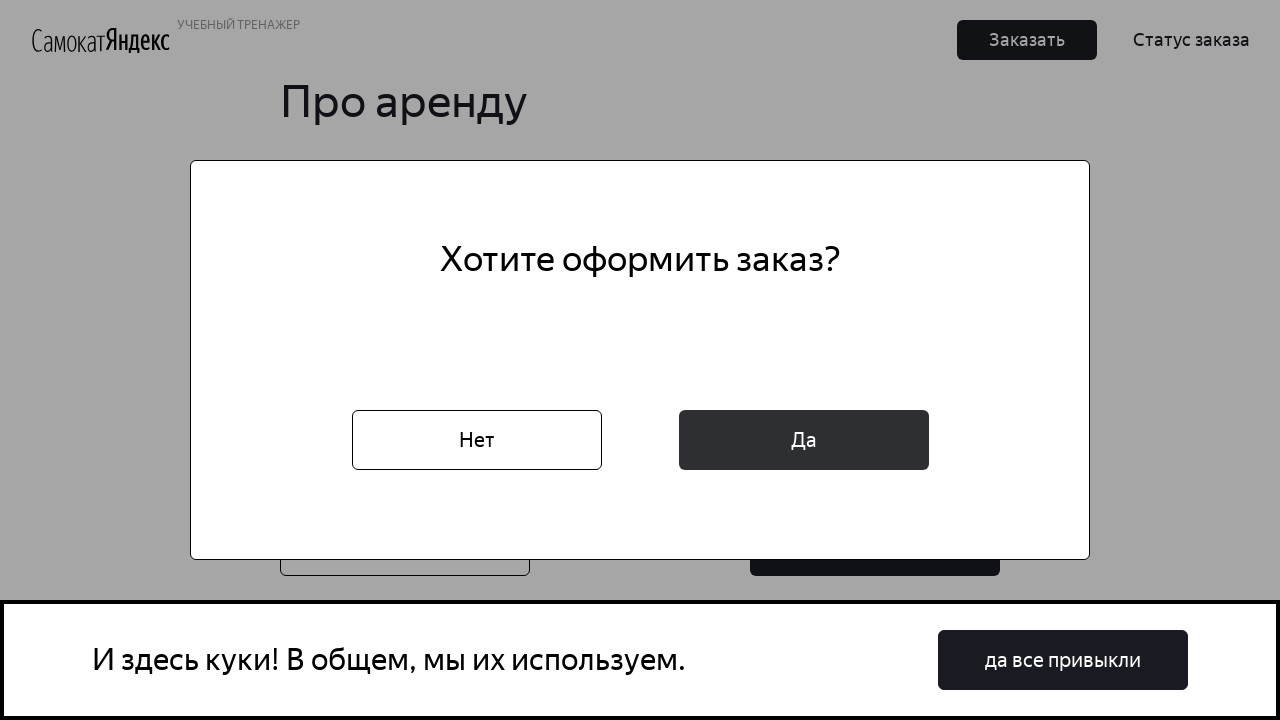

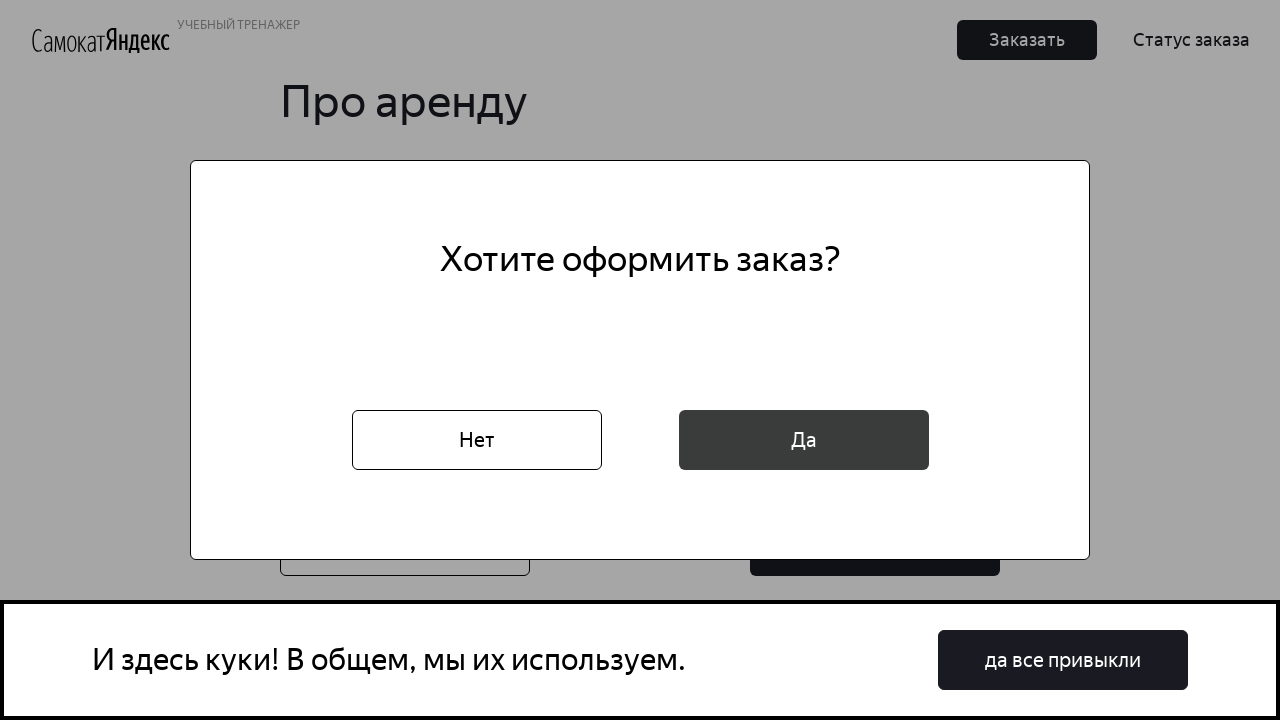